Tests HTTP status code pages by clicking links for status codes 200, 301, 404, and 500, verifying each page displays the correct status code.

Starting URL: https://the-internet.herokuapp.com/status_codes

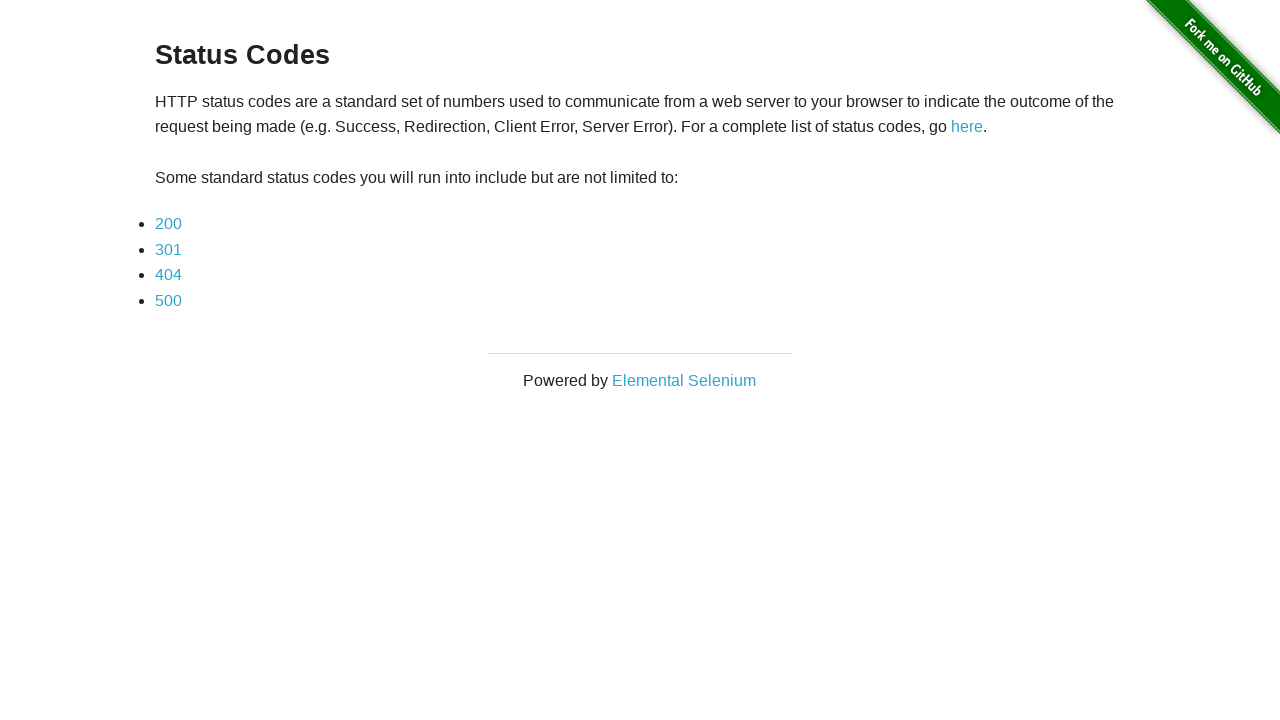

Clicked on 200 status code link at (168, 224) on a[href='status_codes/200']
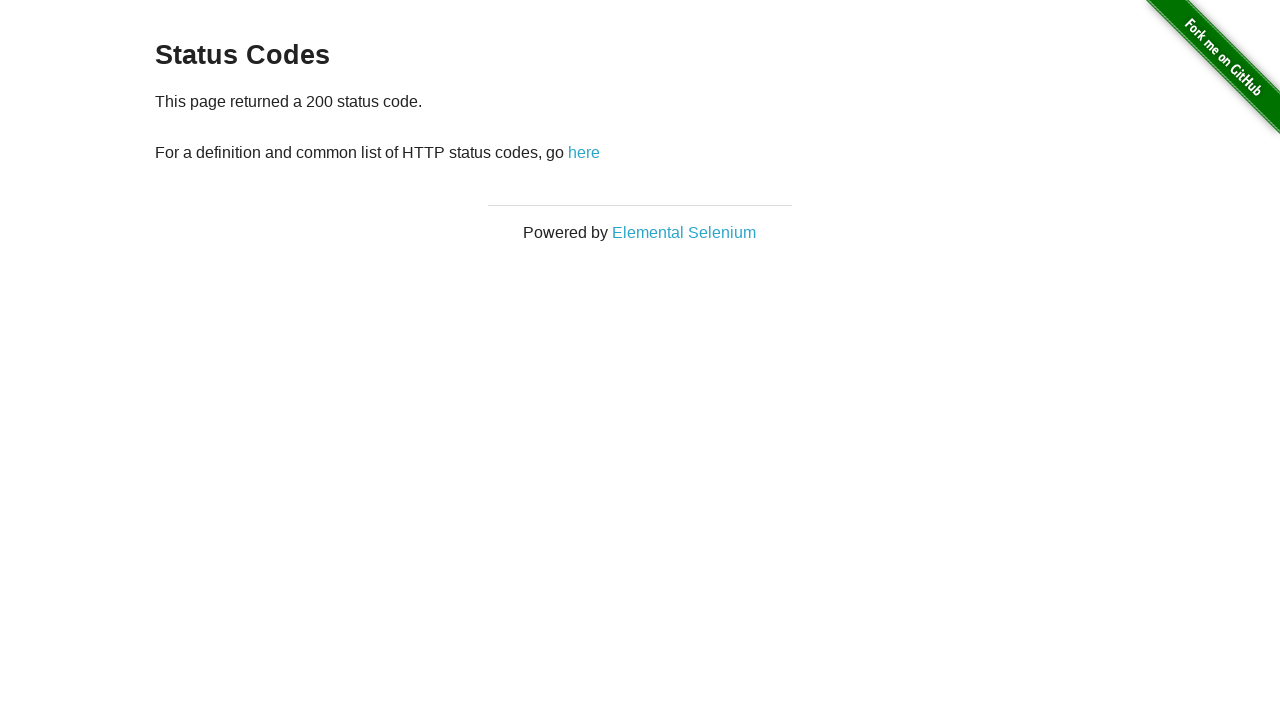

Waited for 200 status code text to appear
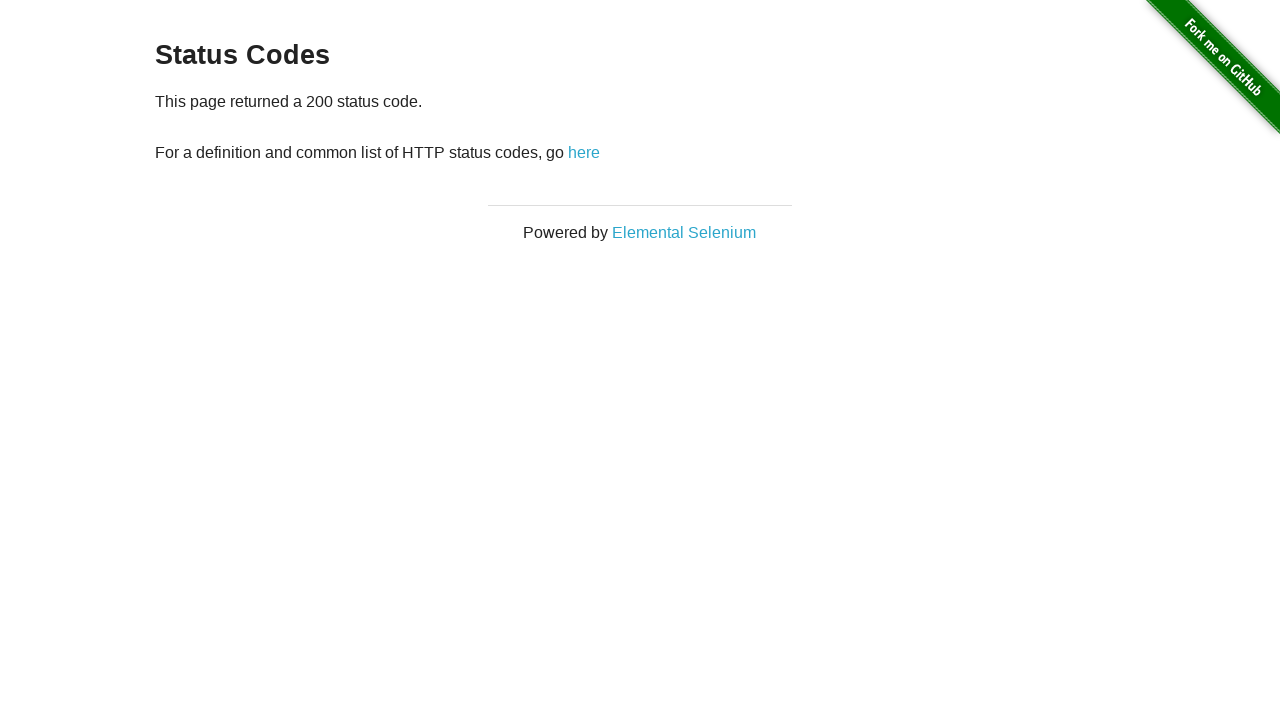

Verified 200 status code is displayed on page
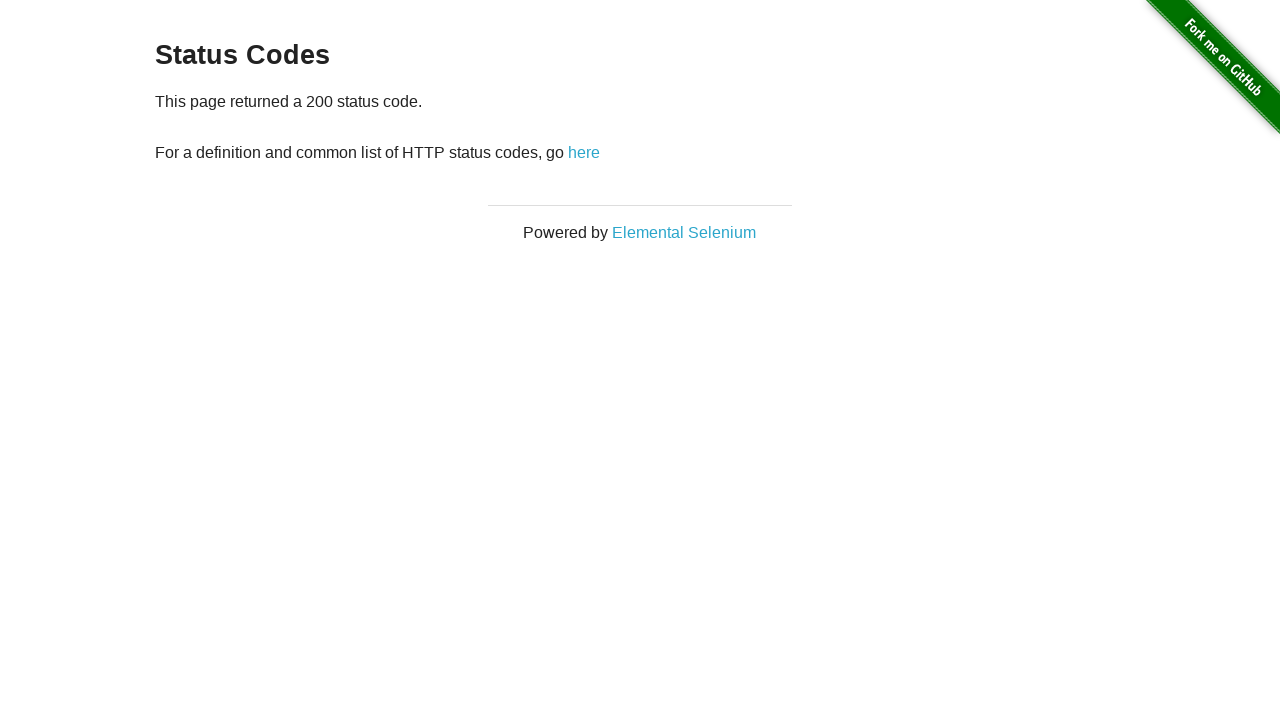

Navigated back to status codes home page
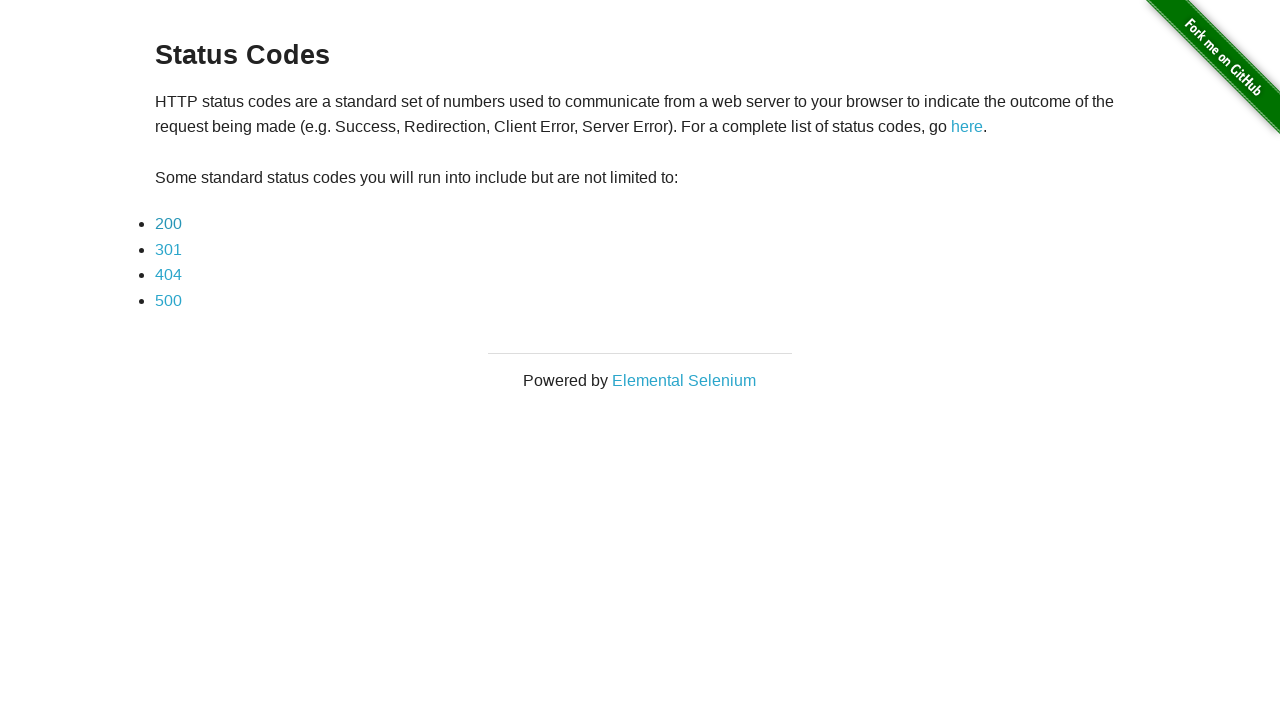

Clicked on 301 status code link at (168, 249) on a[href='status_codes/301']
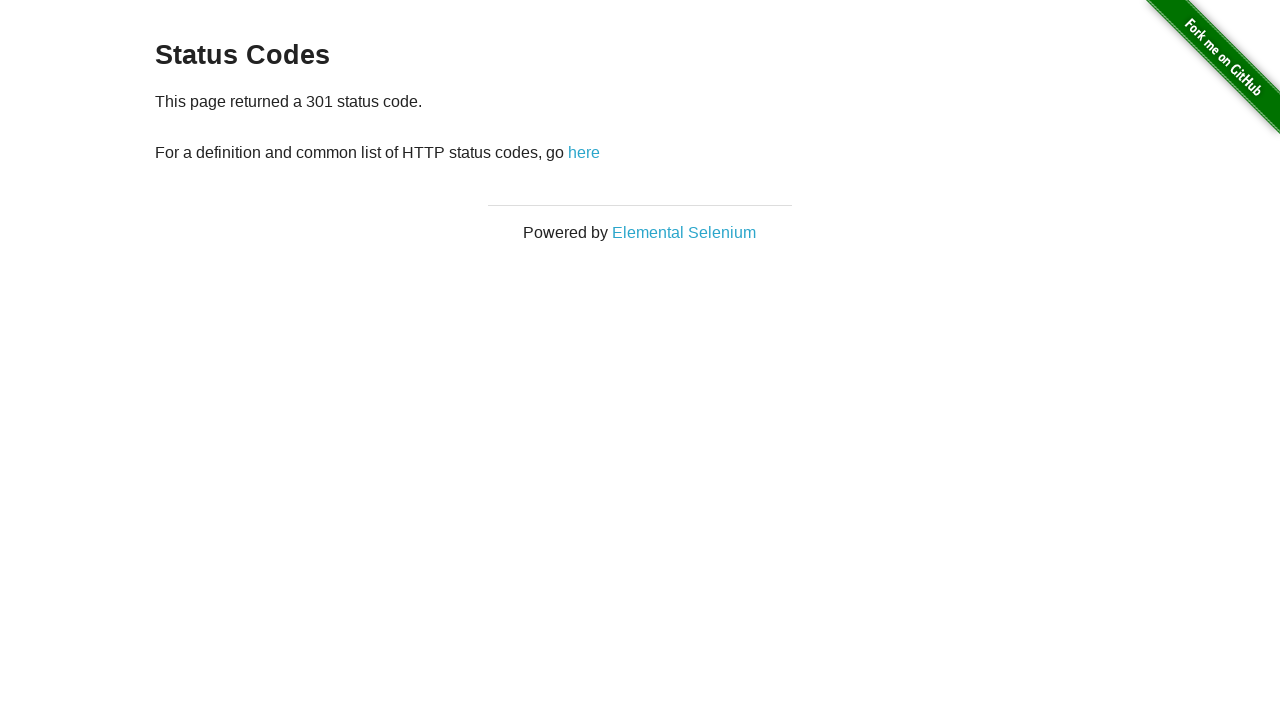

Waited for 301 status code text to appear
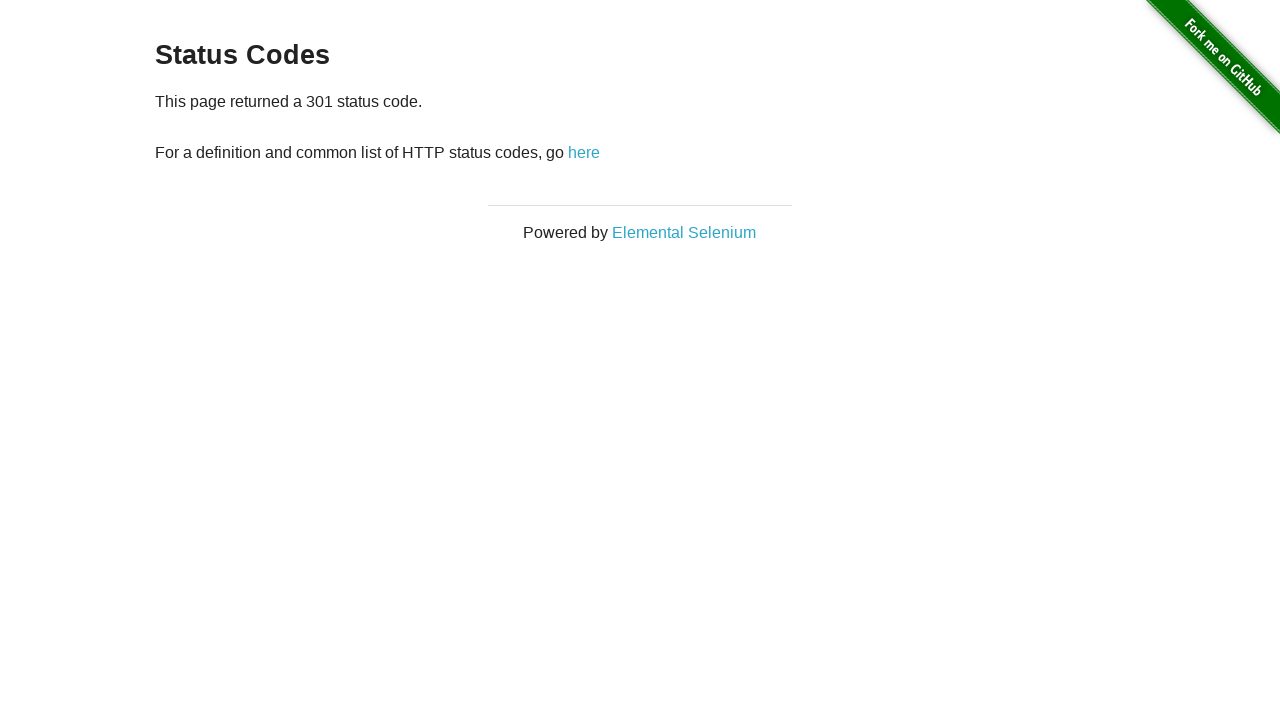

Verified 301 status code is displayed on page
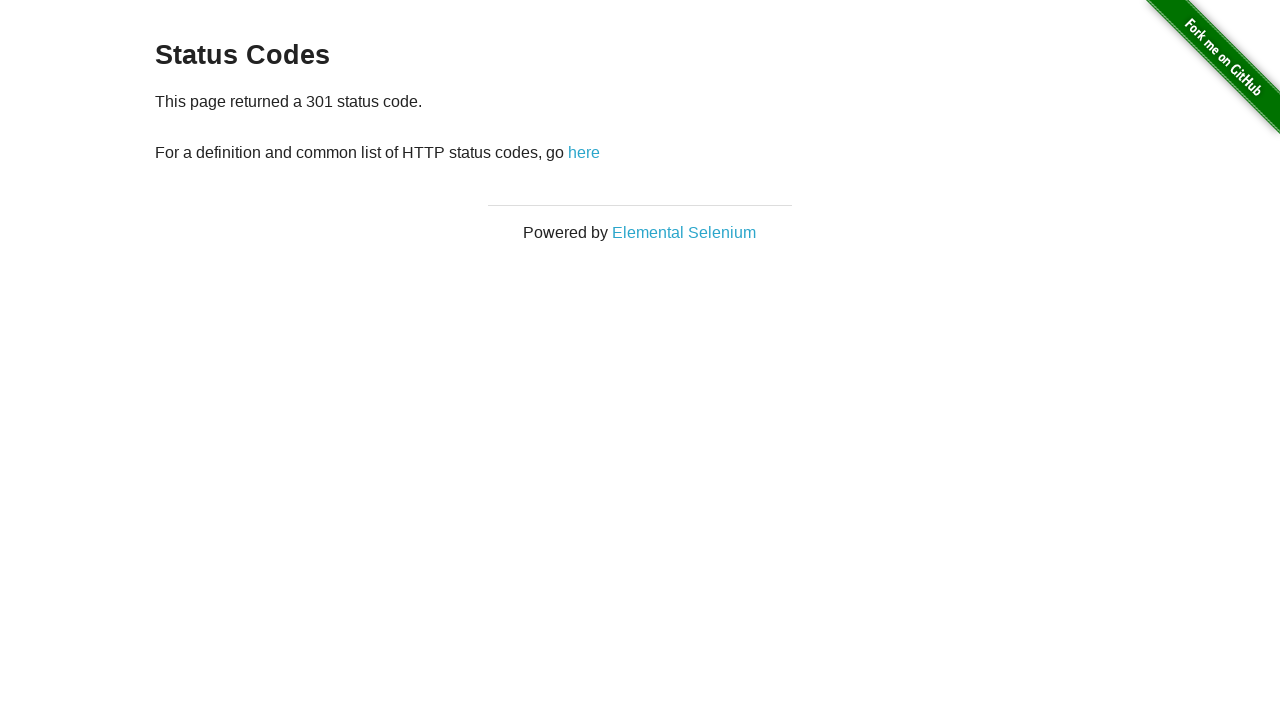

Navigated back to status codes home page
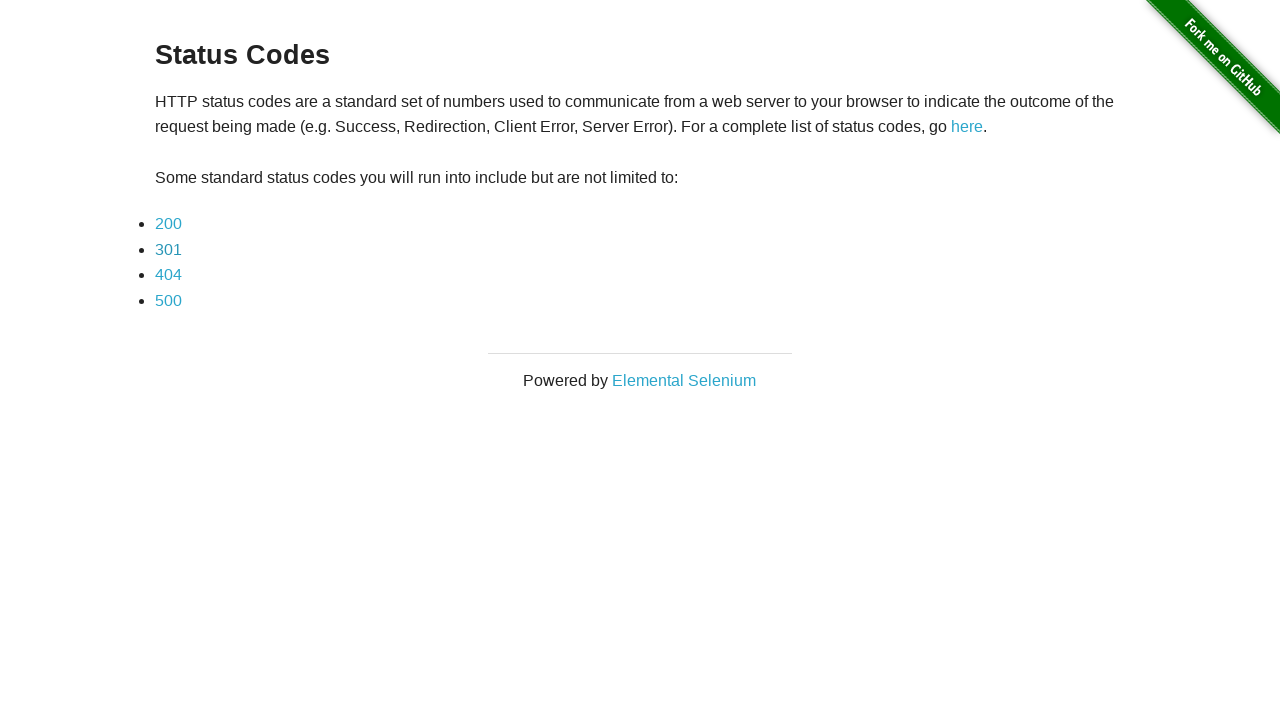

Clicked on 404 status code link at (168, 275) on a[href='status_codes/404']
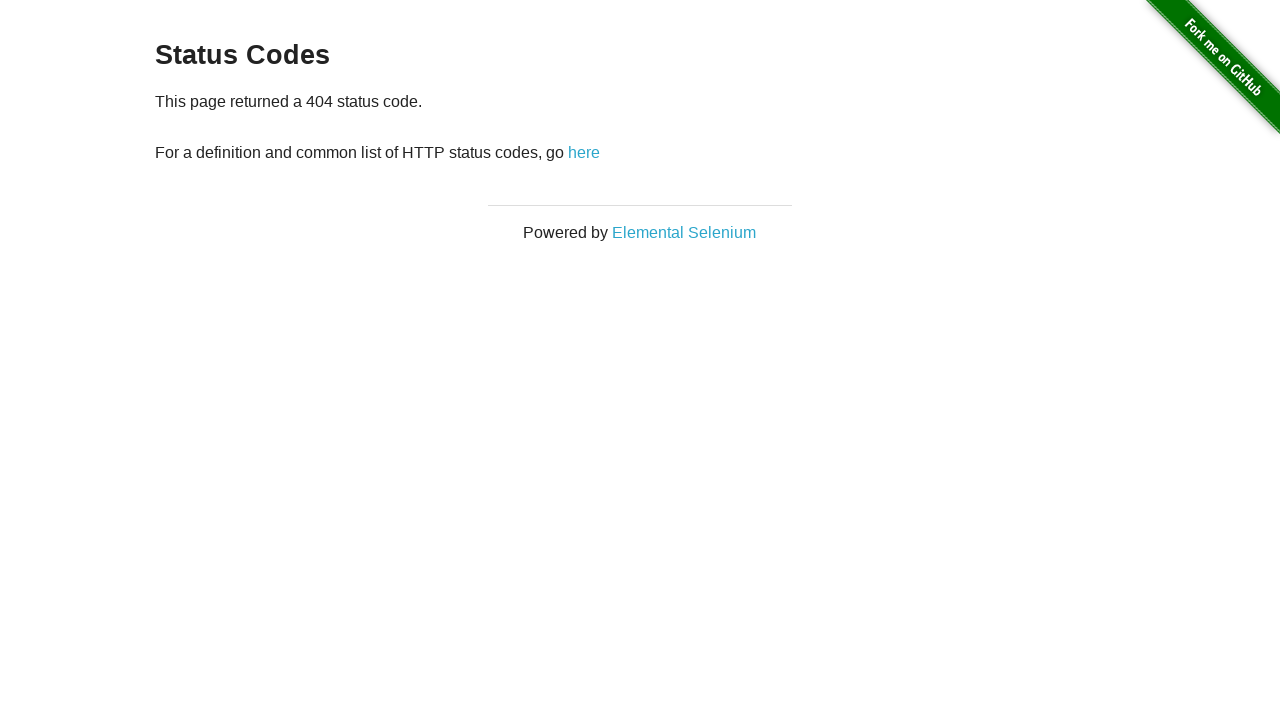

Waited for 404 status code text to appear
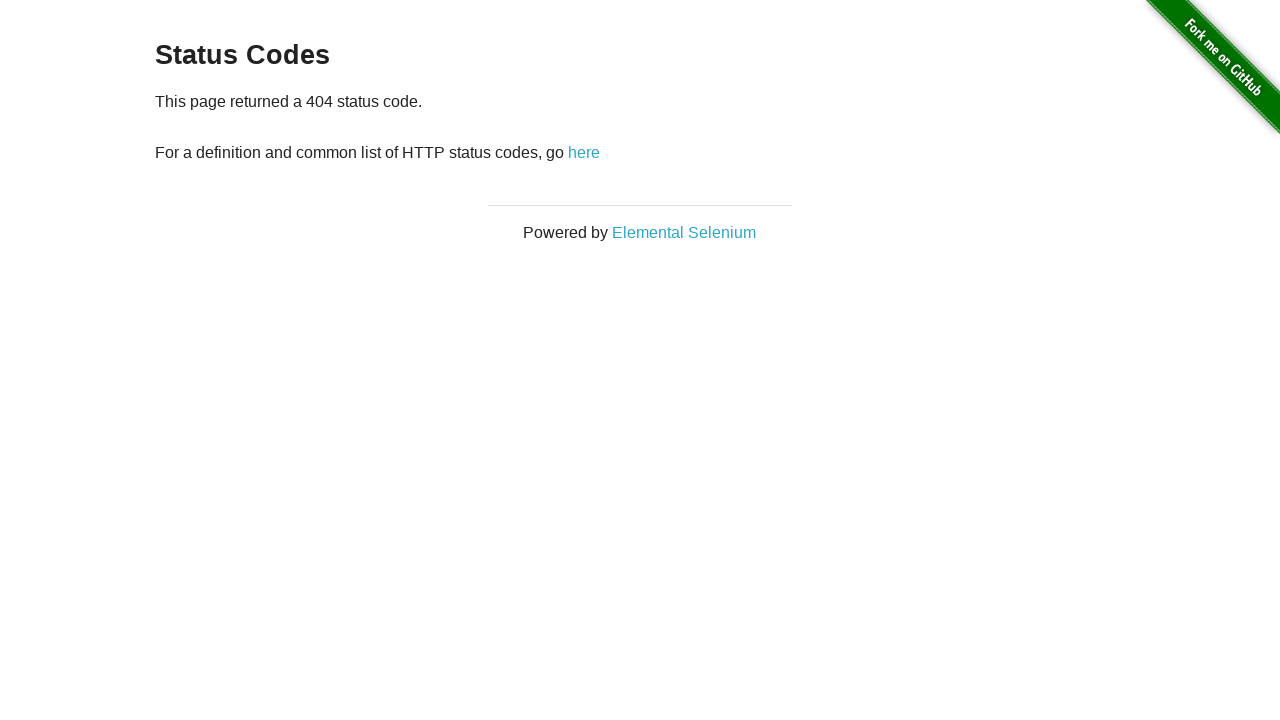

Verified 404 status code is displayed on page
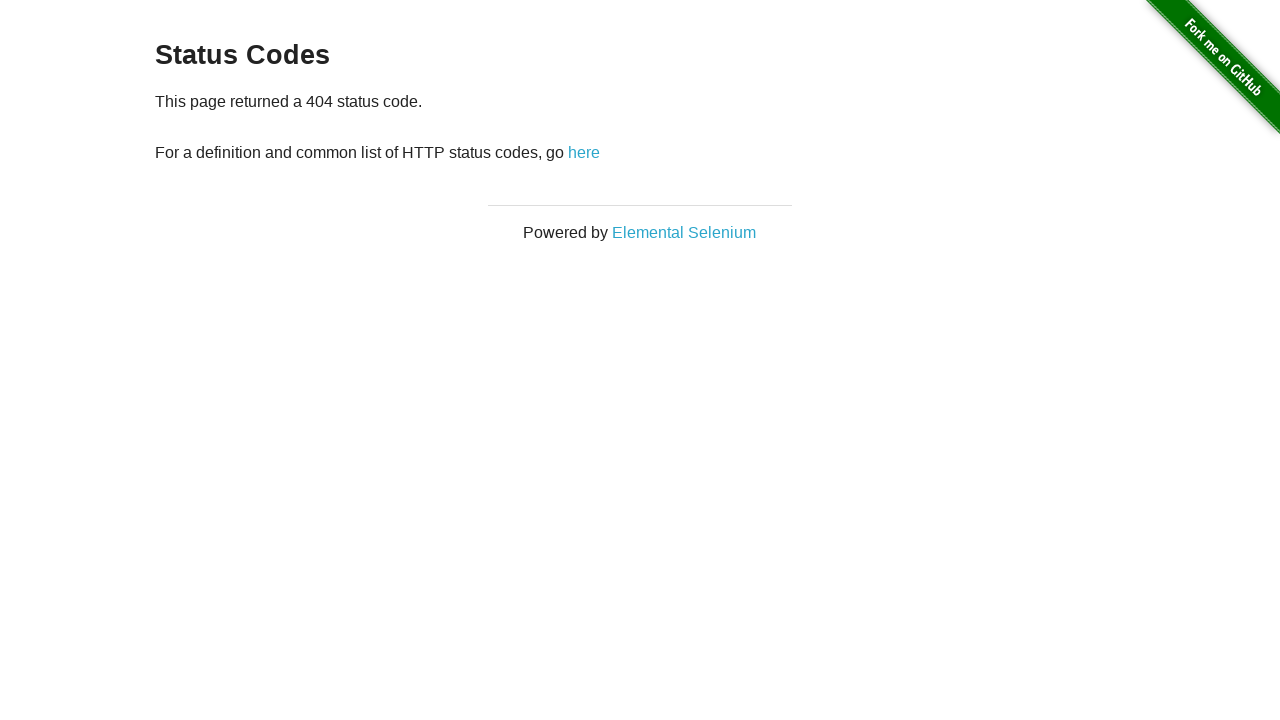

Navigated back to status codes home page
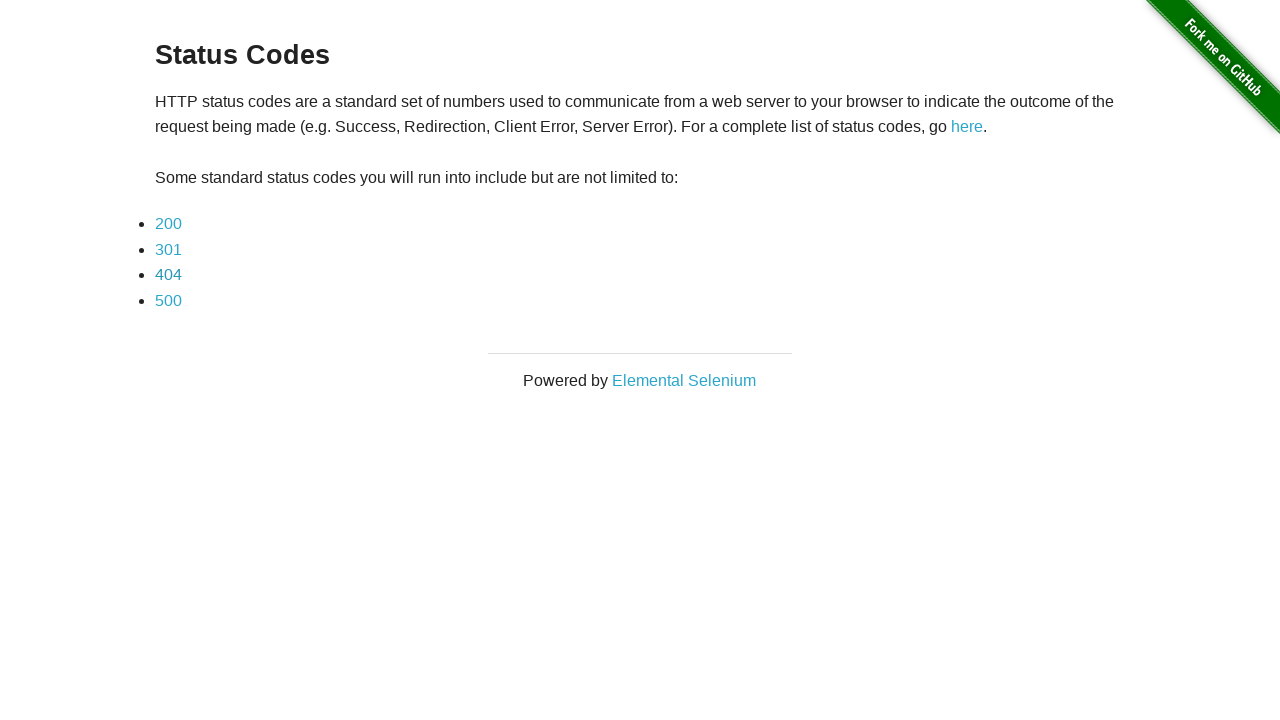

Clicked on 500 status code link at (168, 300) on a[href='status_codes/500']
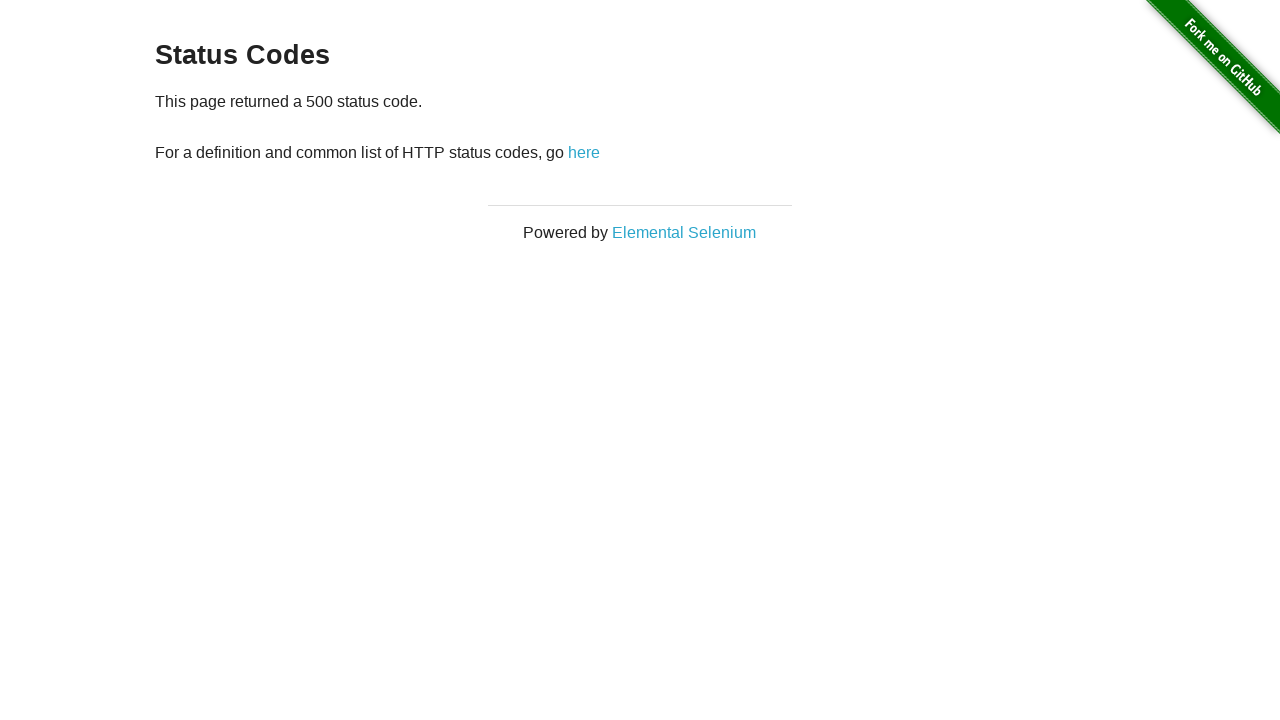

Waited for 500 status code text to appear
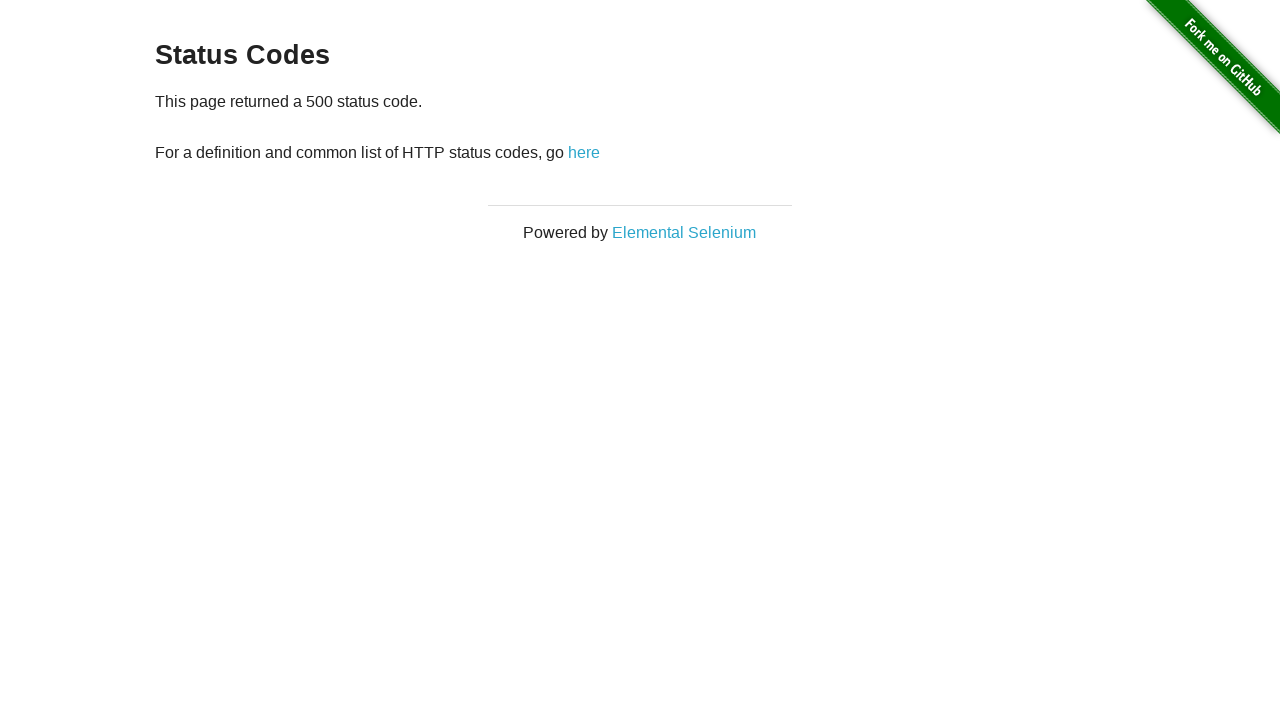

Verified 500 status code is displayed on page
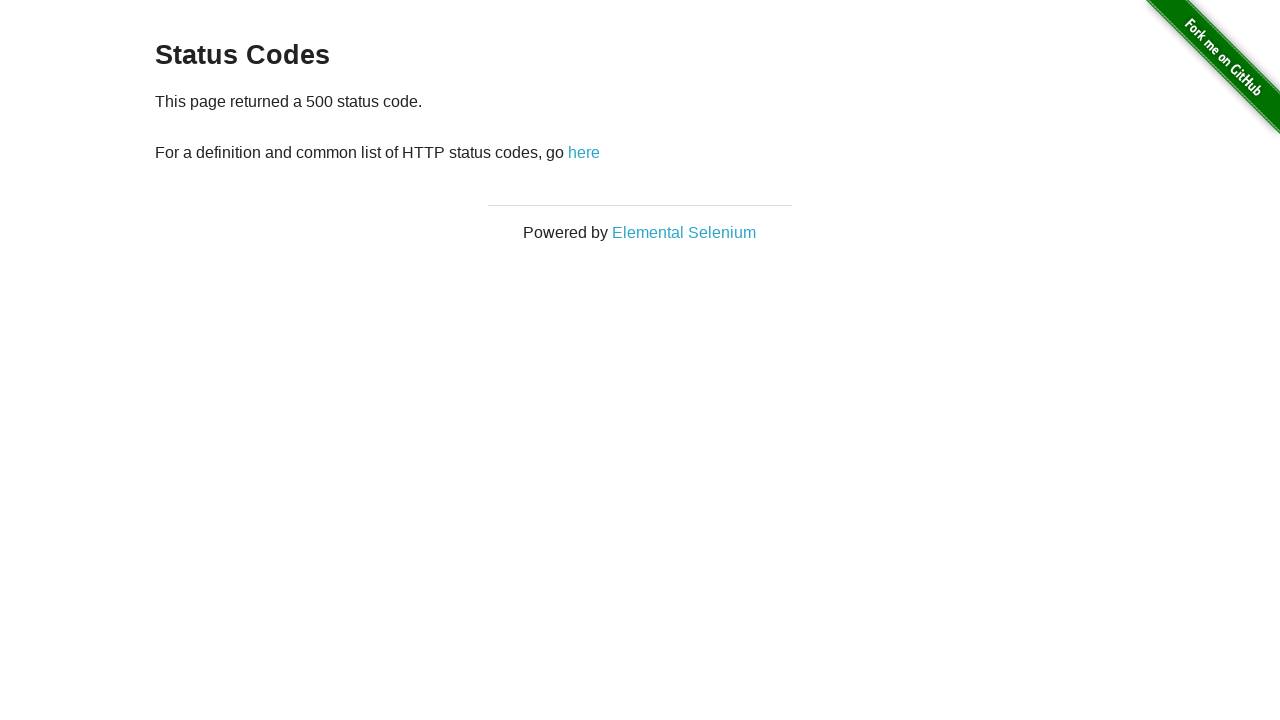

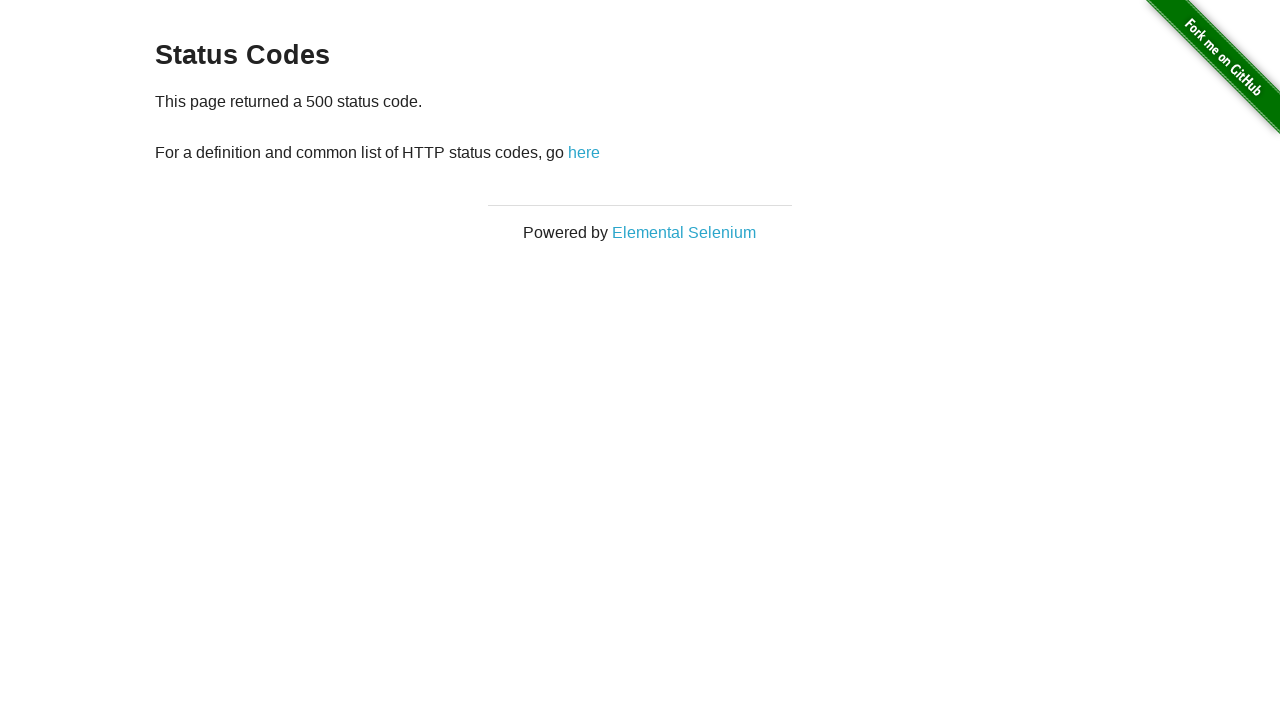